Tests Angular Material radio buttons and checkboxes by selecting/deselecting them and verifying their states

Starting URL: https://material.angular.io/components/radio/examples

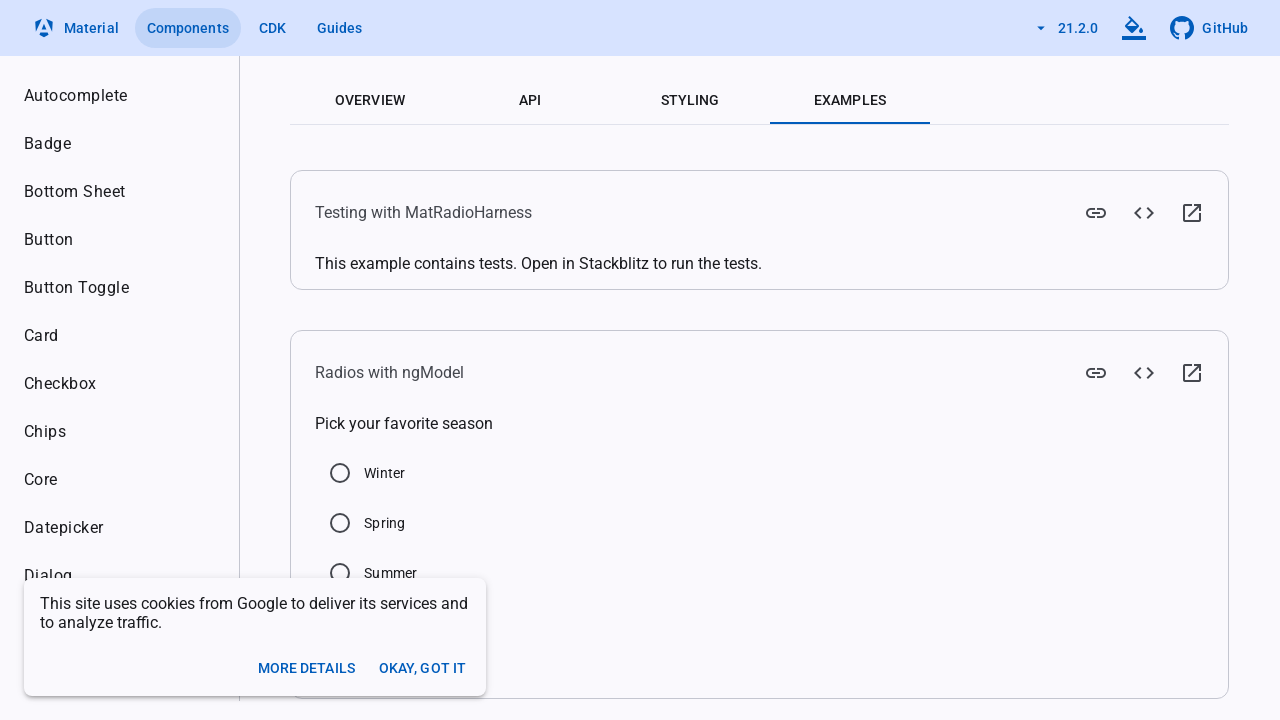

Clicked on Angular Material radio button at (335, 549) on input#mat-radio-4-input
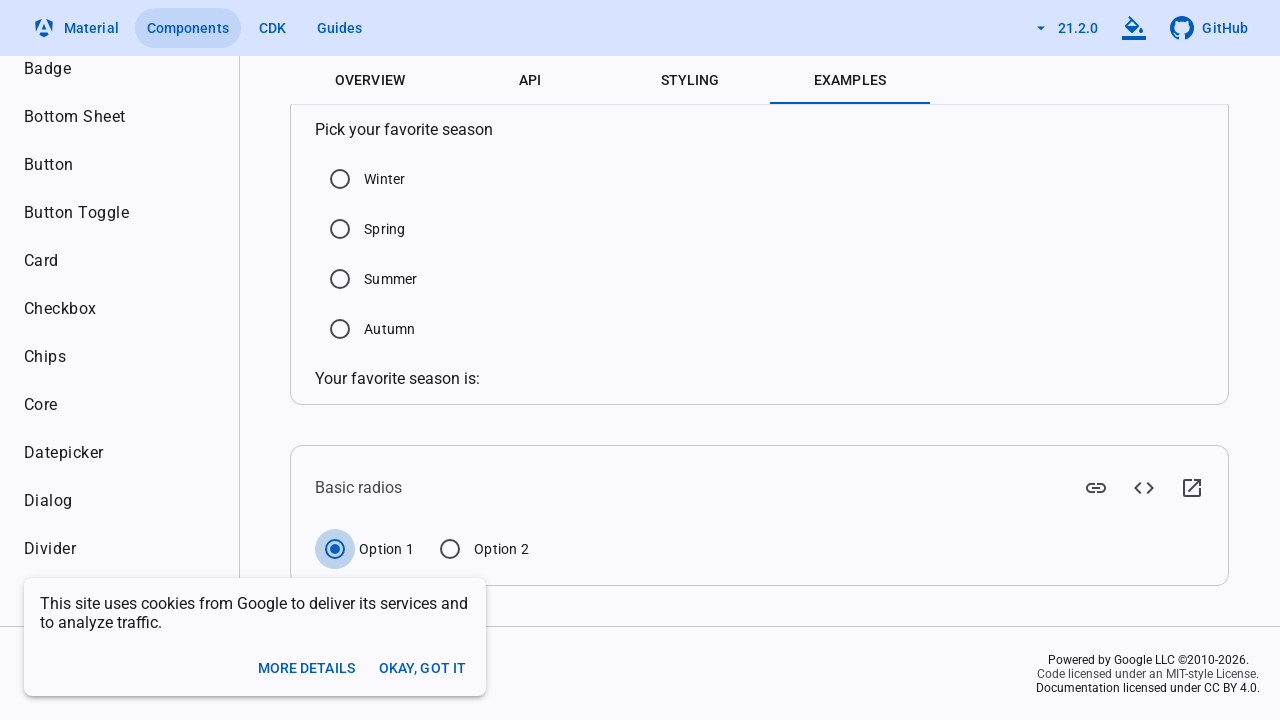

Navigated to Angular Material checkbox examples page
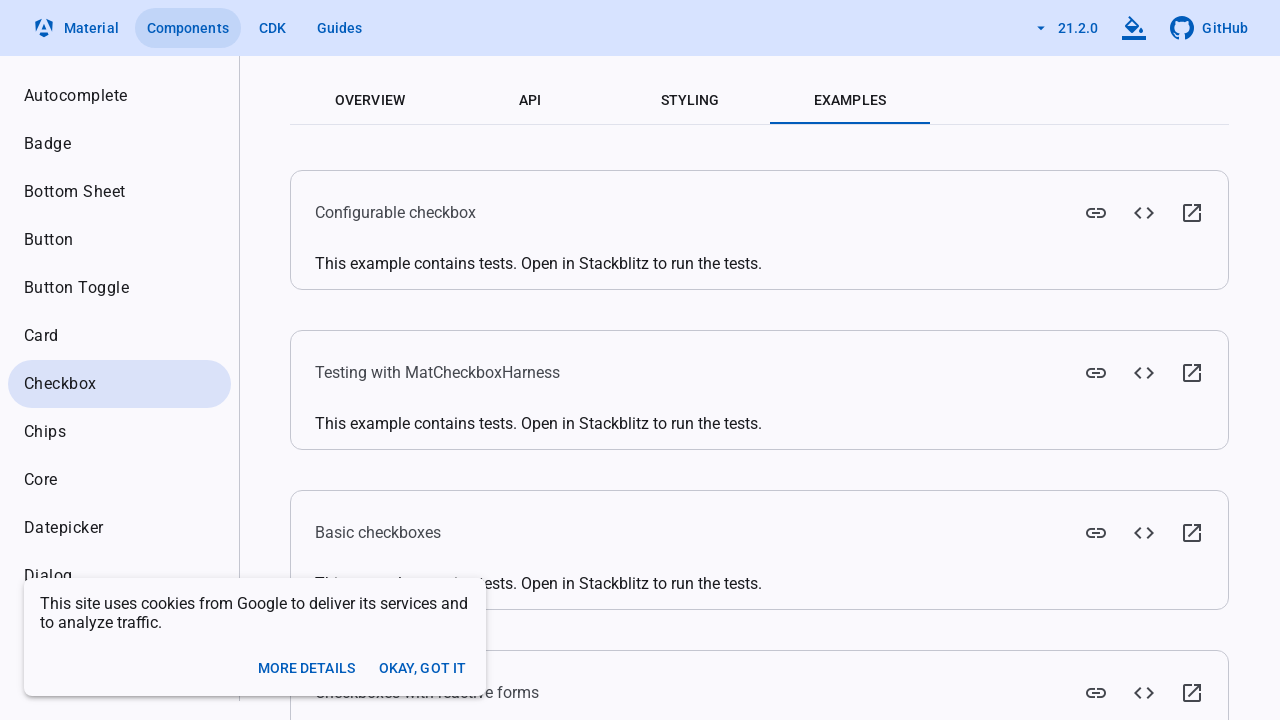

Checked first checkbox at (335, 401) on input#mat-mdc-checkbox-1-input
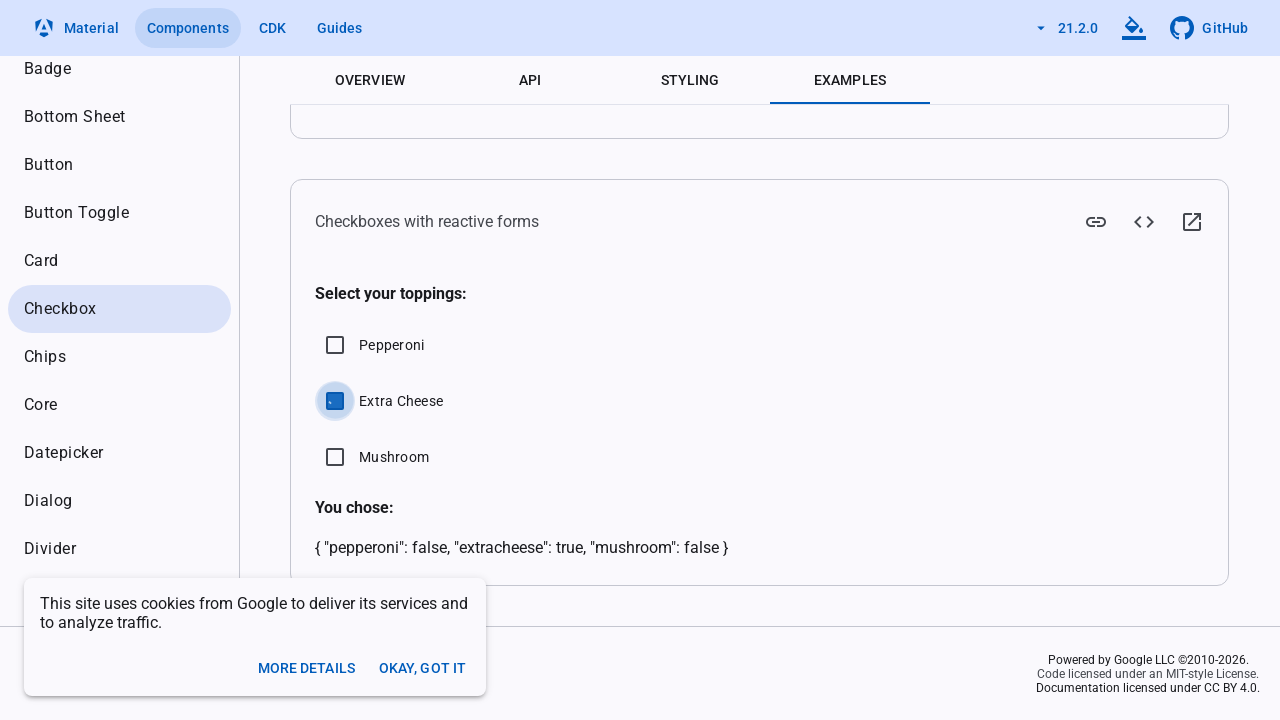

Checked second checkbox at (335, 457) on input#mat-mdc-checkbox-2-input
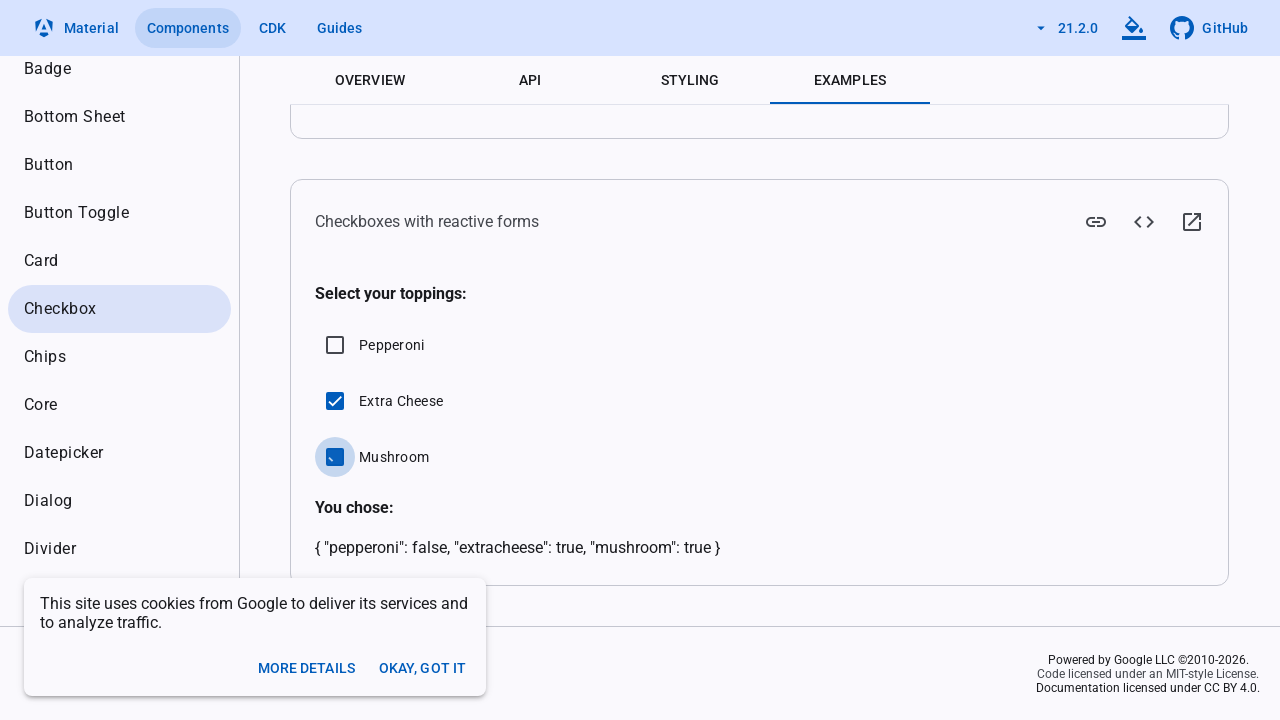

Unchecked first checkbox at (335, 401) on input#mat-mdc-checkbox-1-input
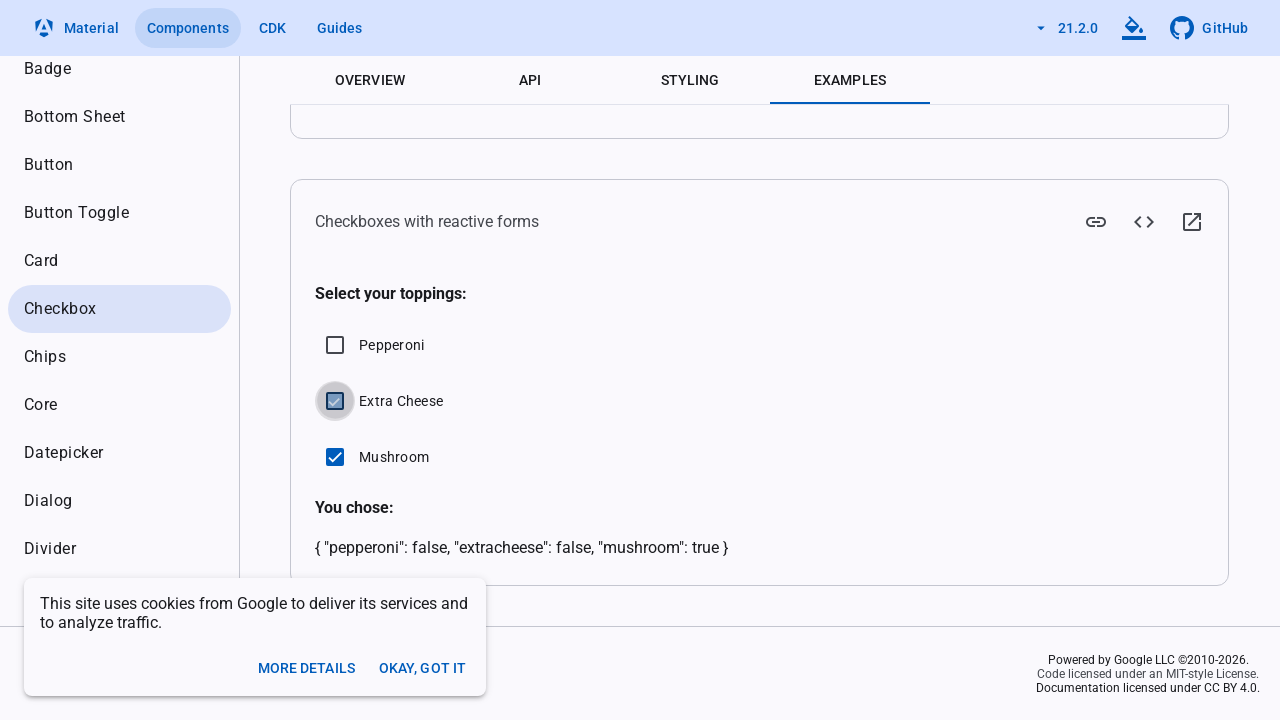

Unchecked second checkbox at (335, 457) on input#mat-mdc-checkbox-2-input
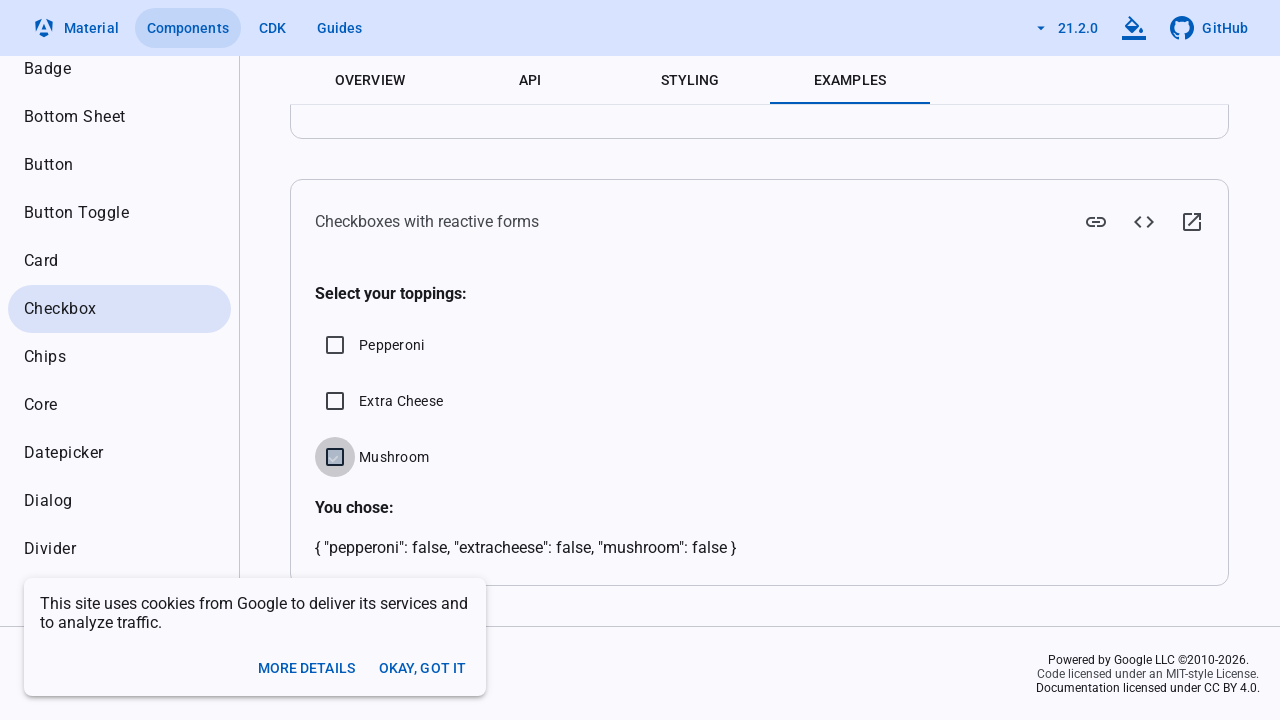

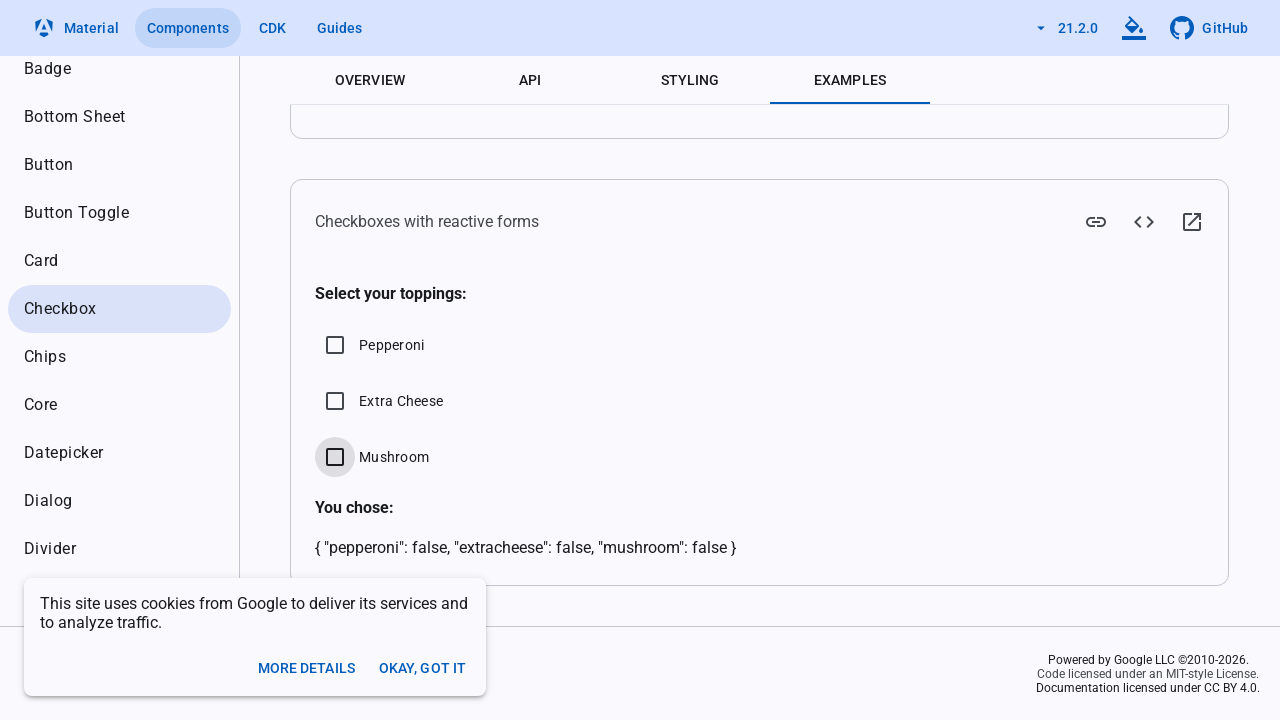